Verifies that all elements with ID attributes have unique IDs (no duplicates)

Starting URL: https://mvnrepository.com/

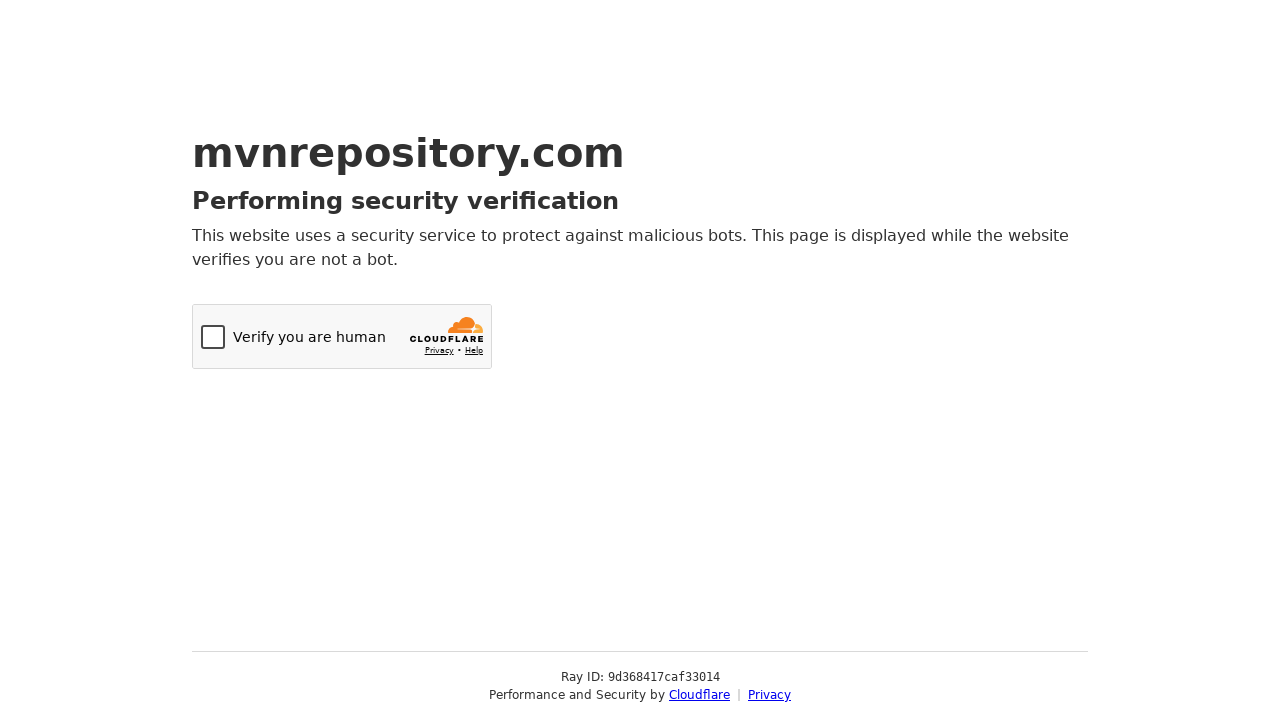

Navigated to https://mvnrepository.com/
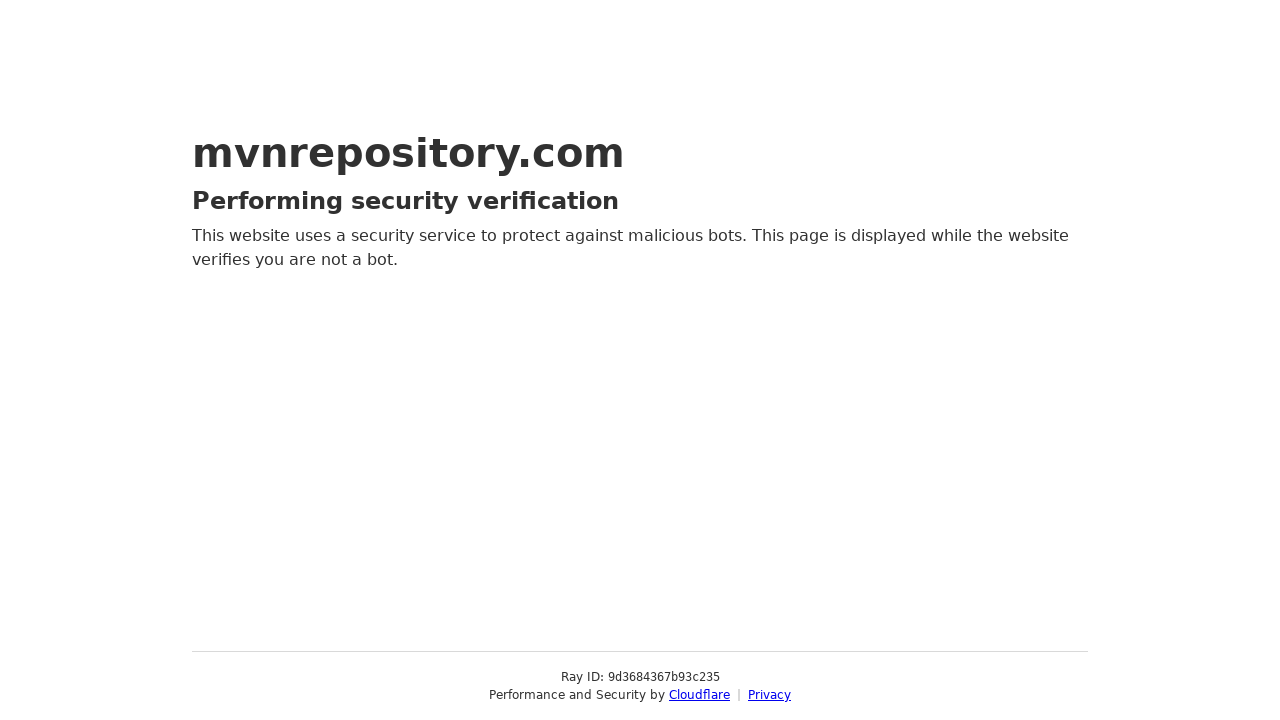

Located all elements with ID attributes
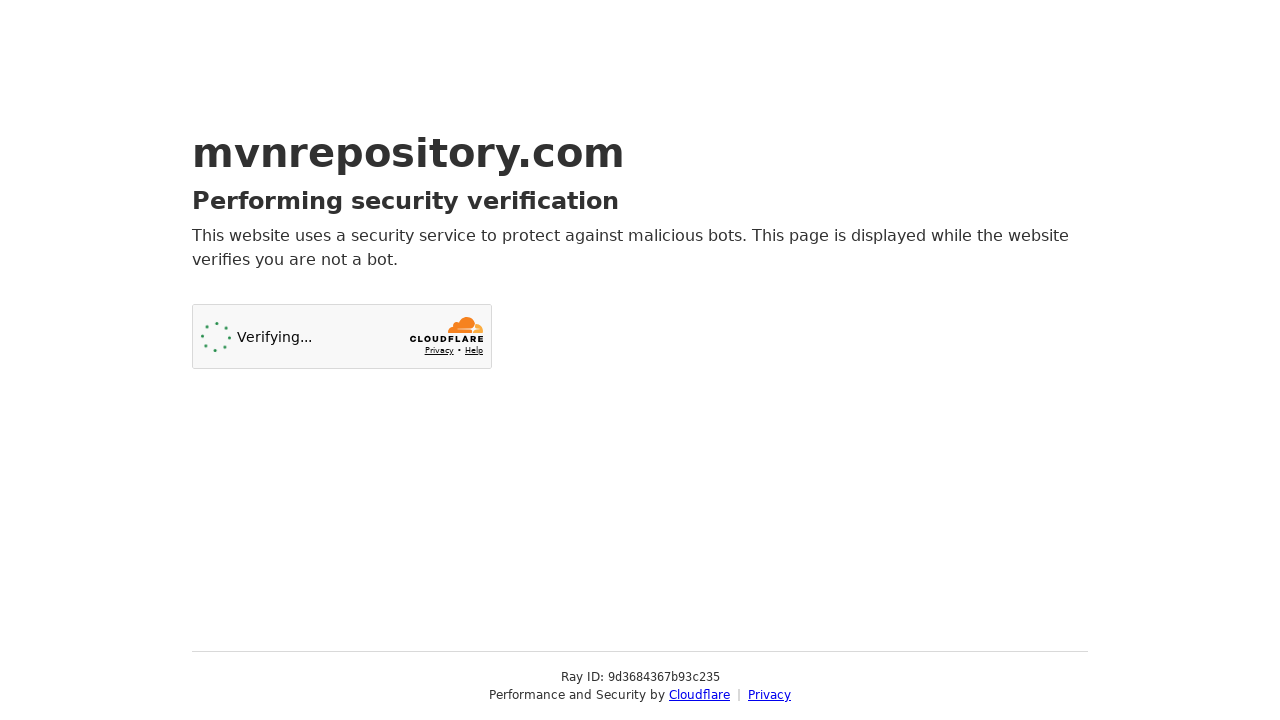

Collected ID attribute from element 1: zqlyn2
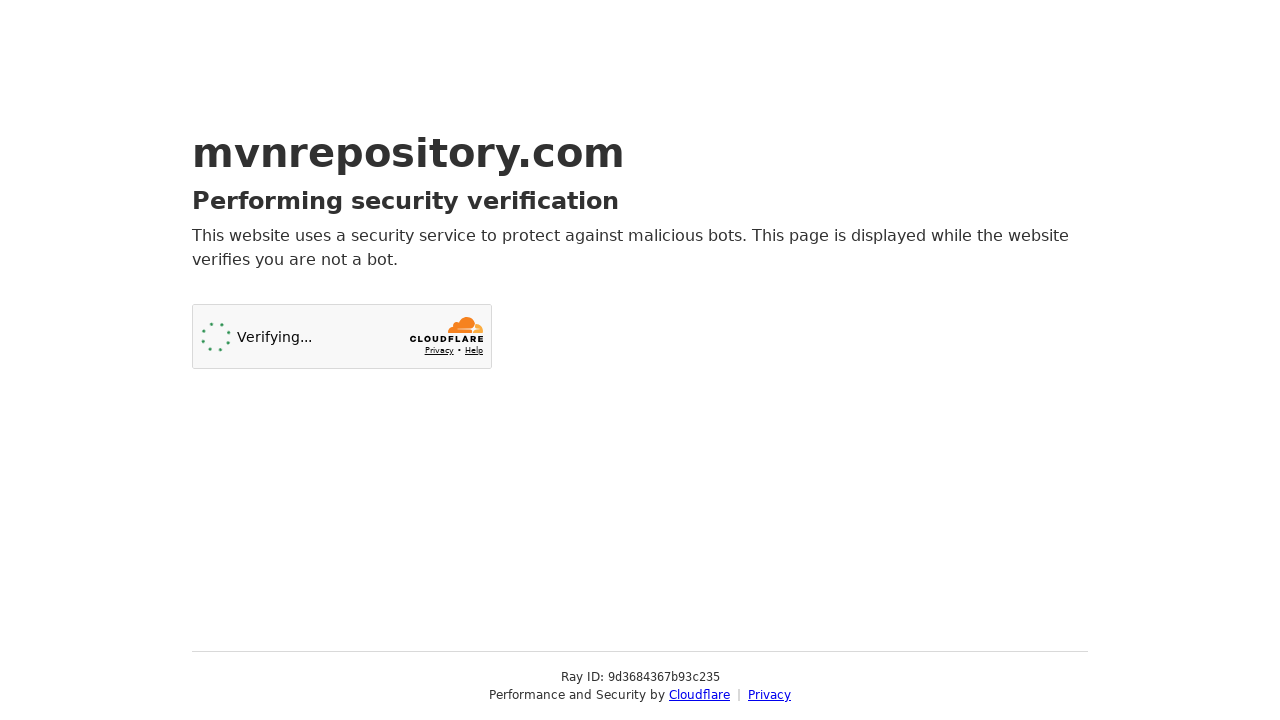

Collected ID attribute from element 2: vCQLA3
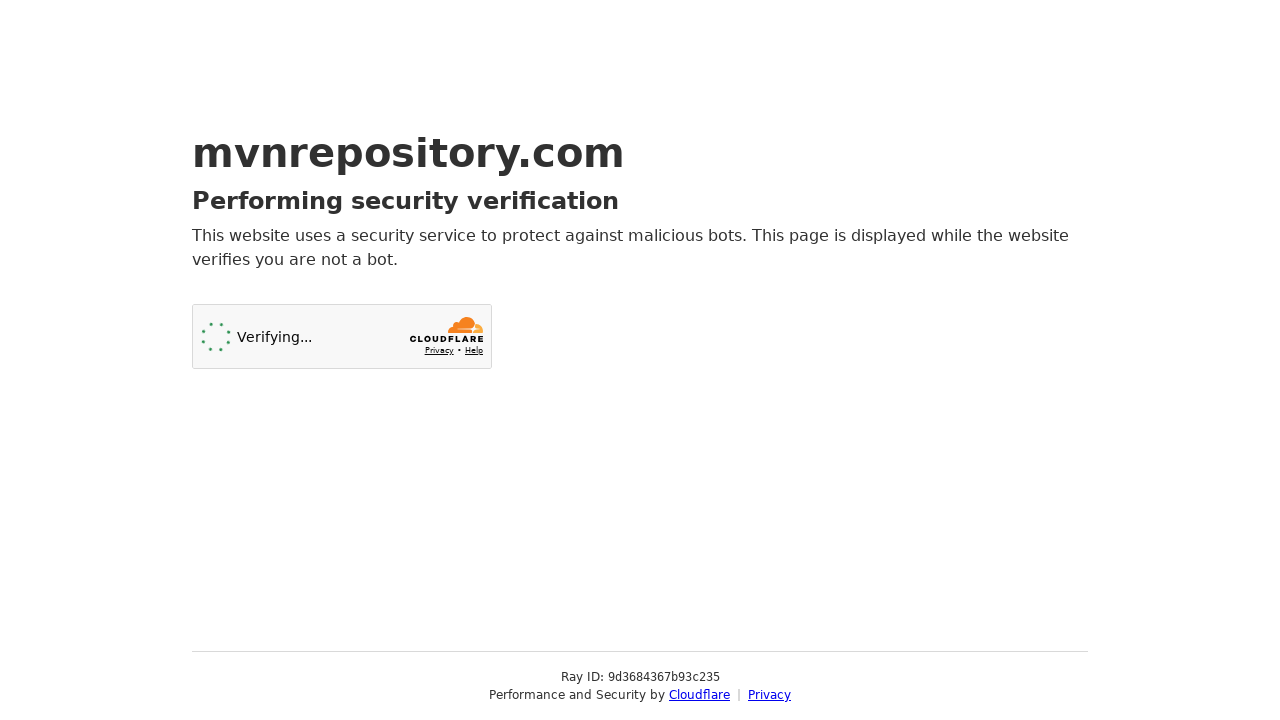

Collected ID attribute from element 3: CZUq4
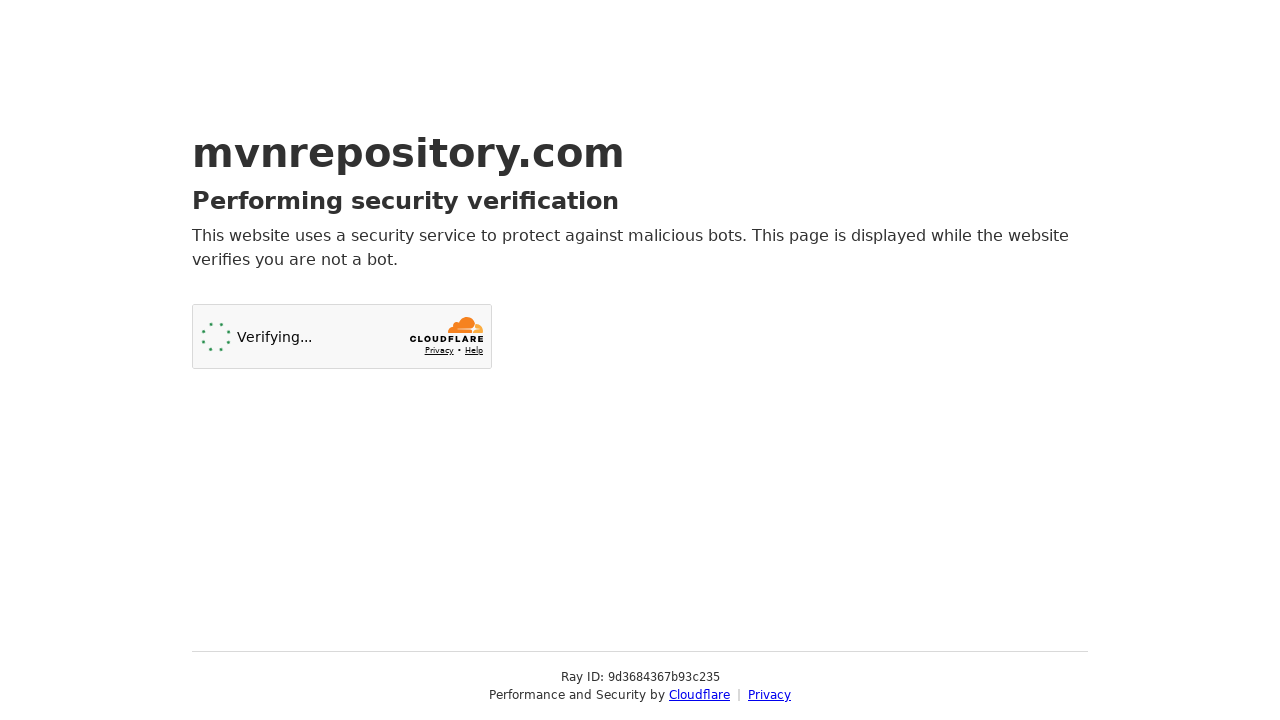

Collected ID attribute from element 4: cf-chl-widget-4jv1n_response
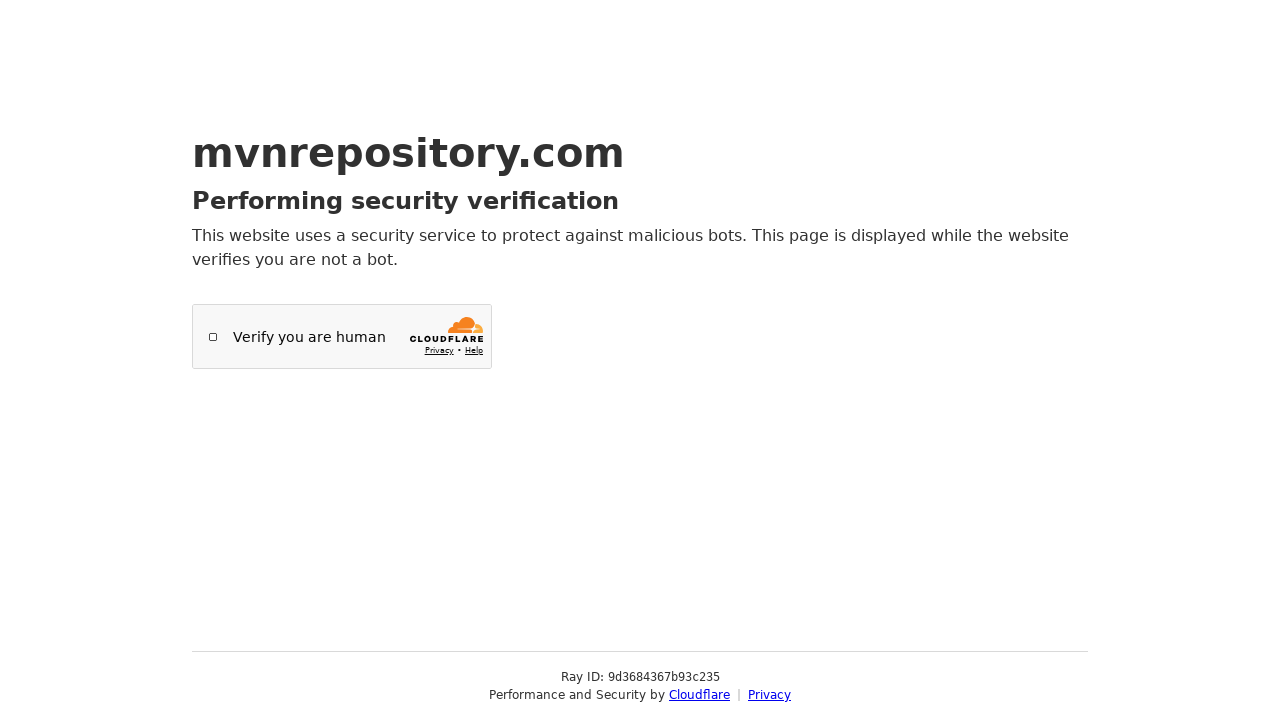

Collected ID attribute from element 5: eAse6
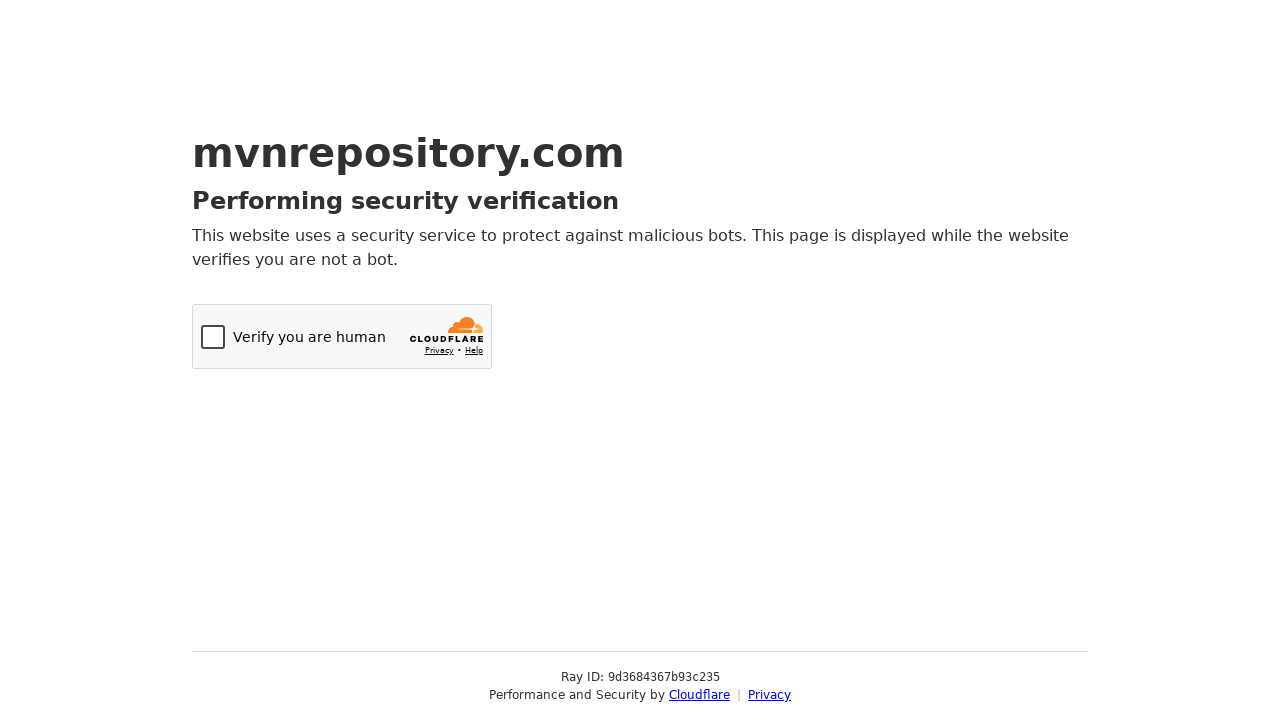

Collected ID attribute from element 6: challenge-success-text
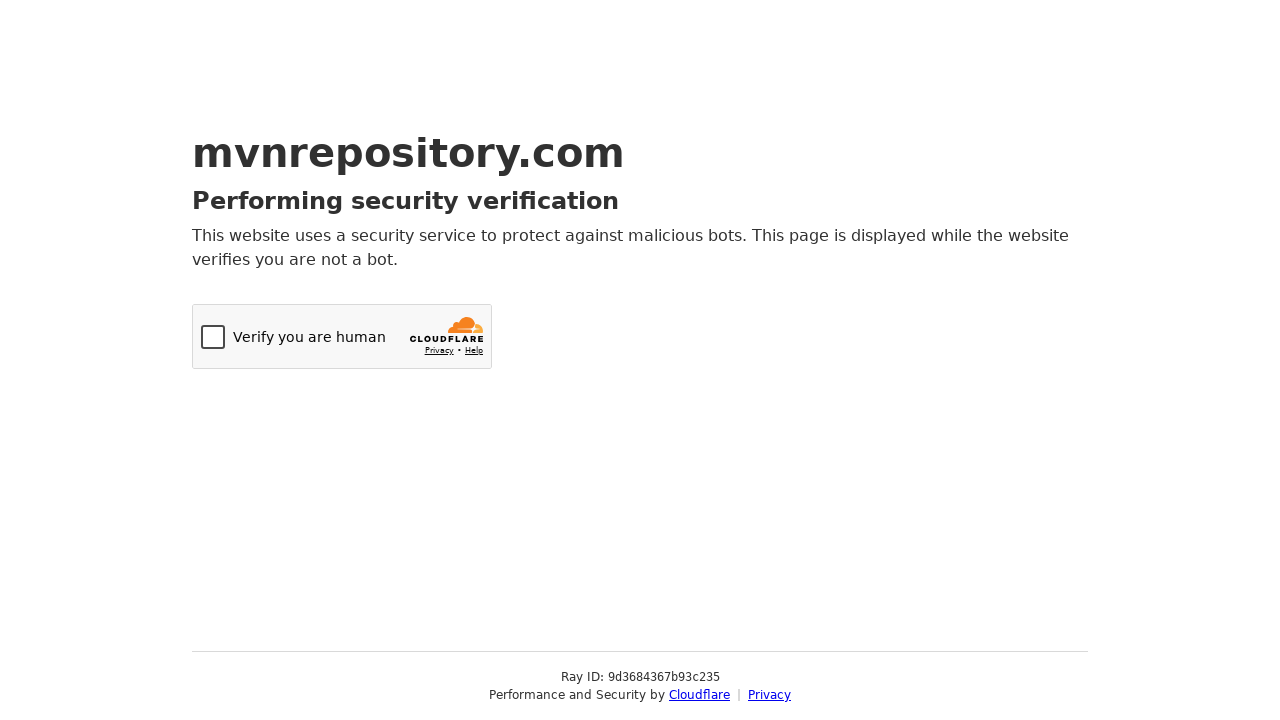

Collected ID attribute from element 7: GeuE4
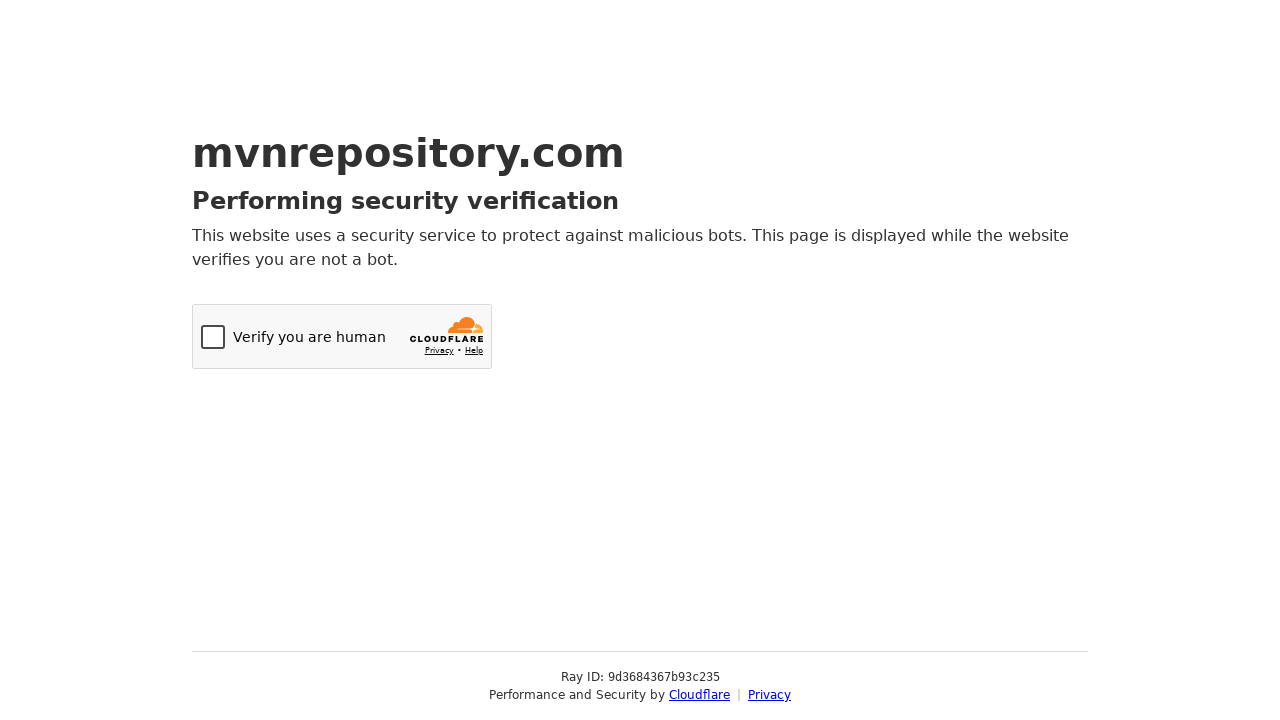

Collected ID attribute from element 8: privacy-link
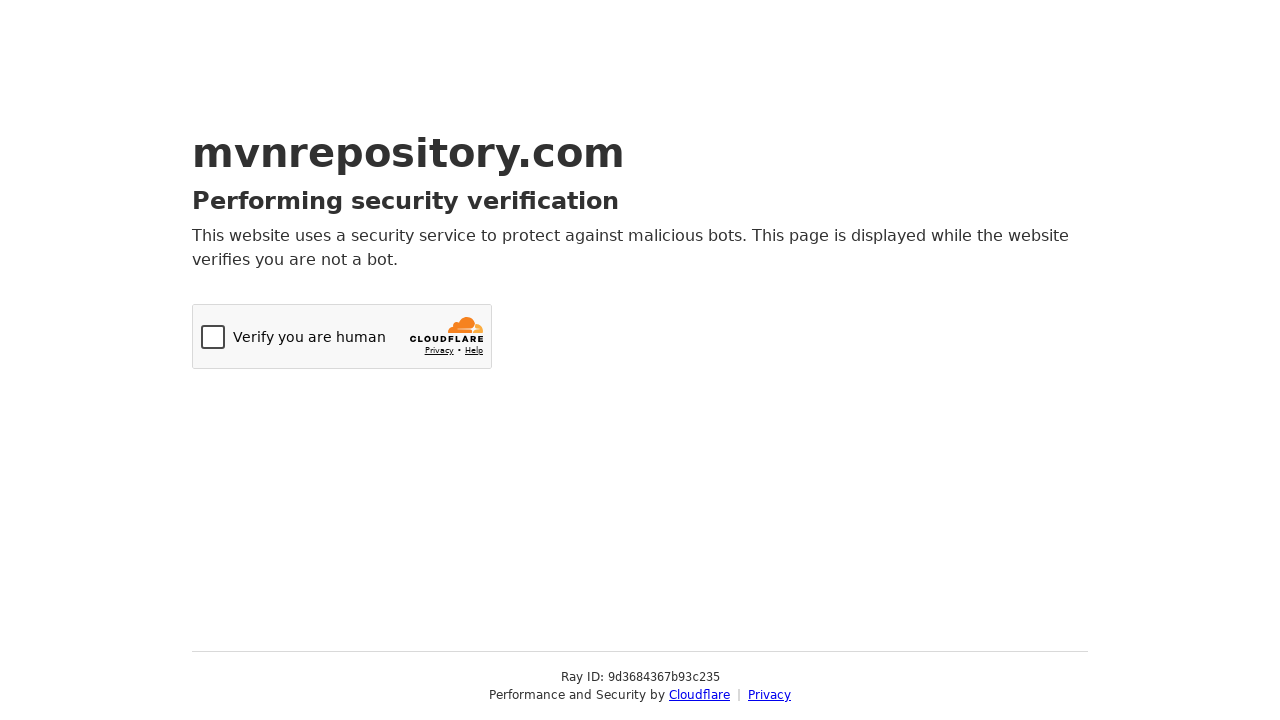

Verified ID uniqueness: 8 total elements, 8 unique IDs
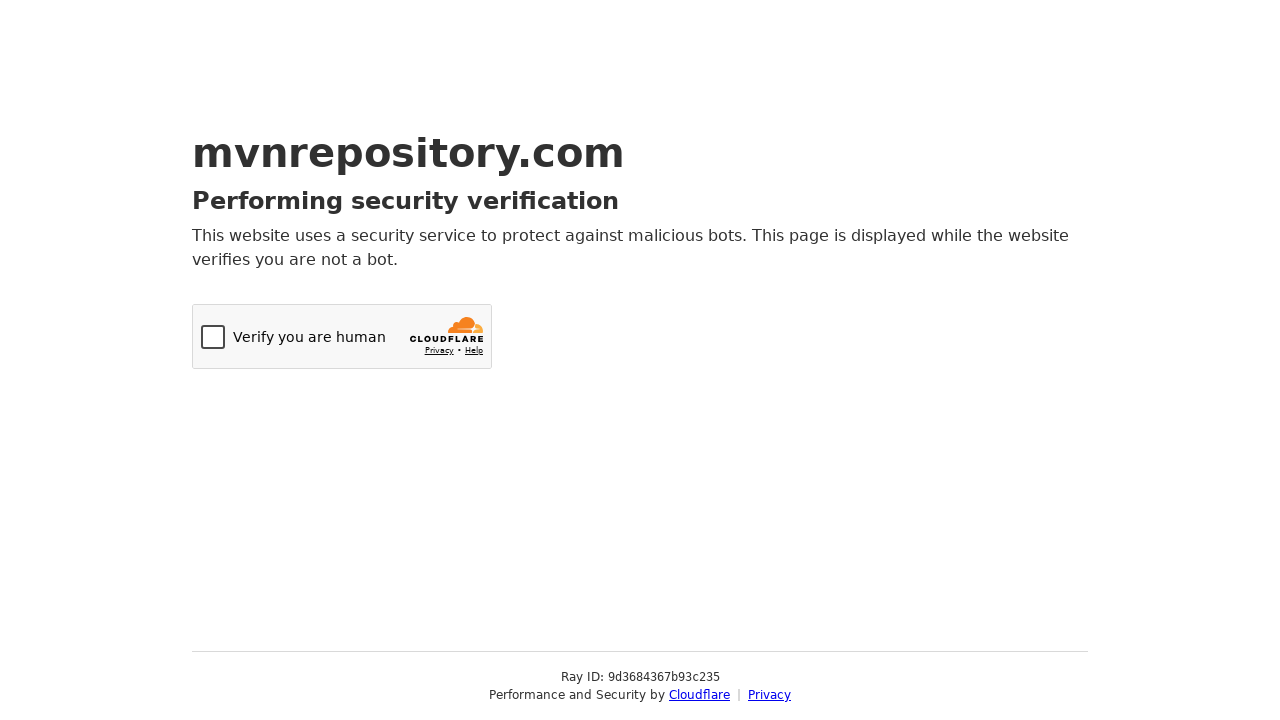

Assertion passed: all ID attributes are unique with no duplicates
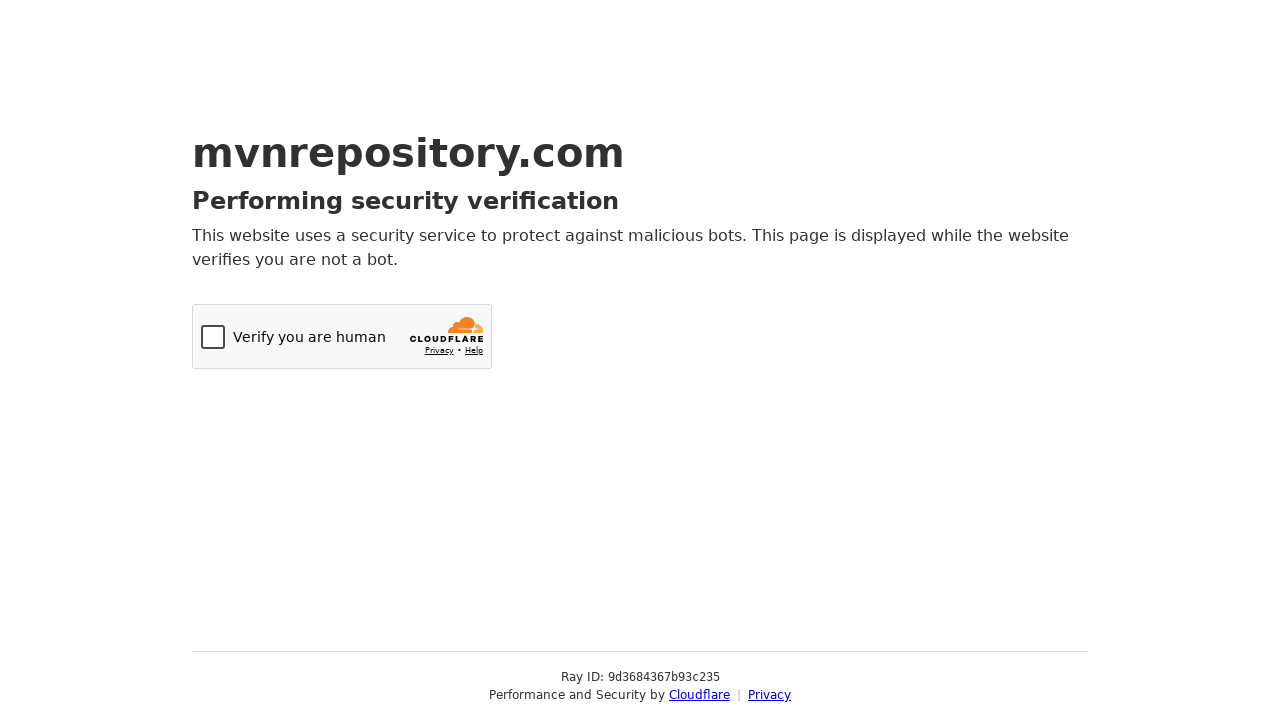

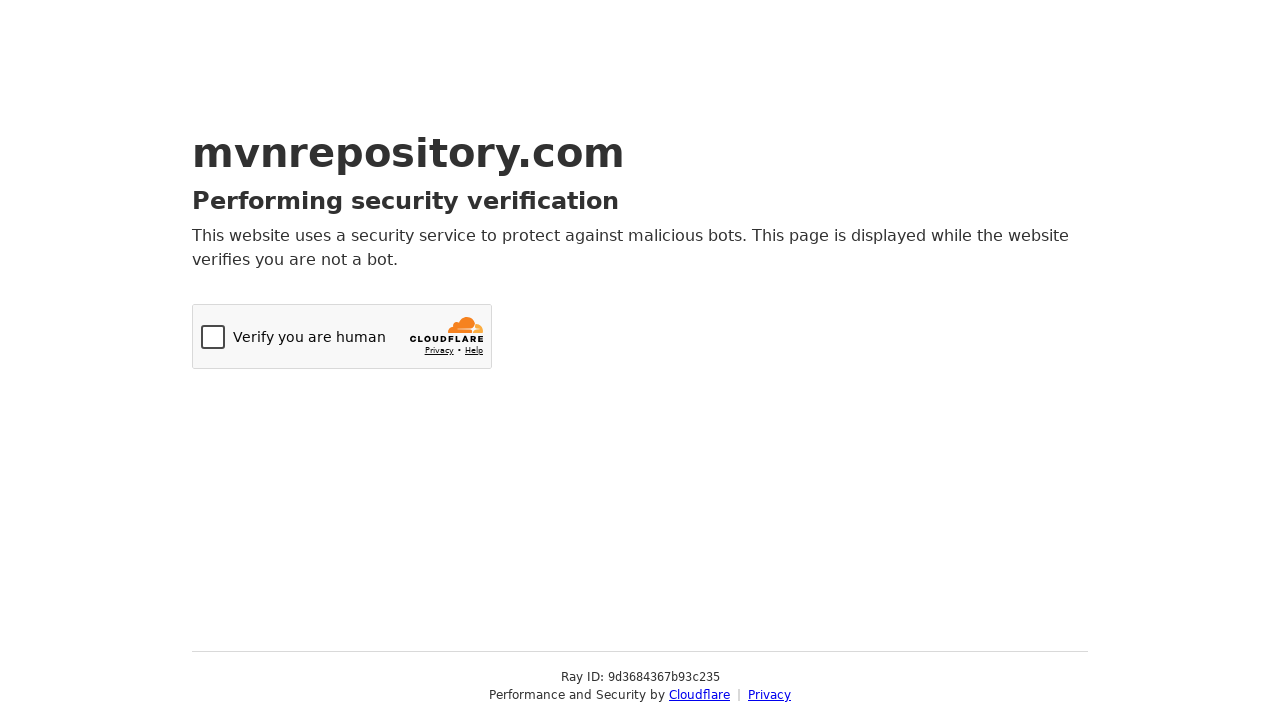